Tests filtering to display only completed todo items

Starting URL: https://demo.playwright.dev/todomvc

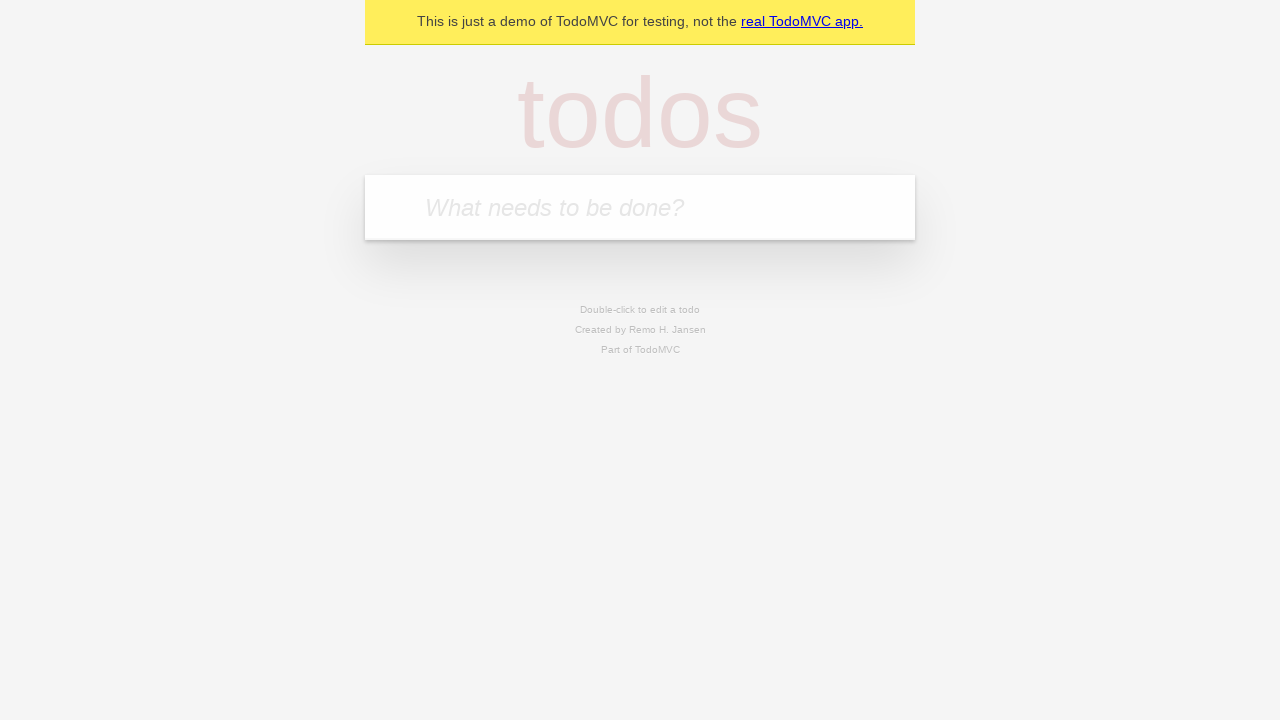

Located the todo input field
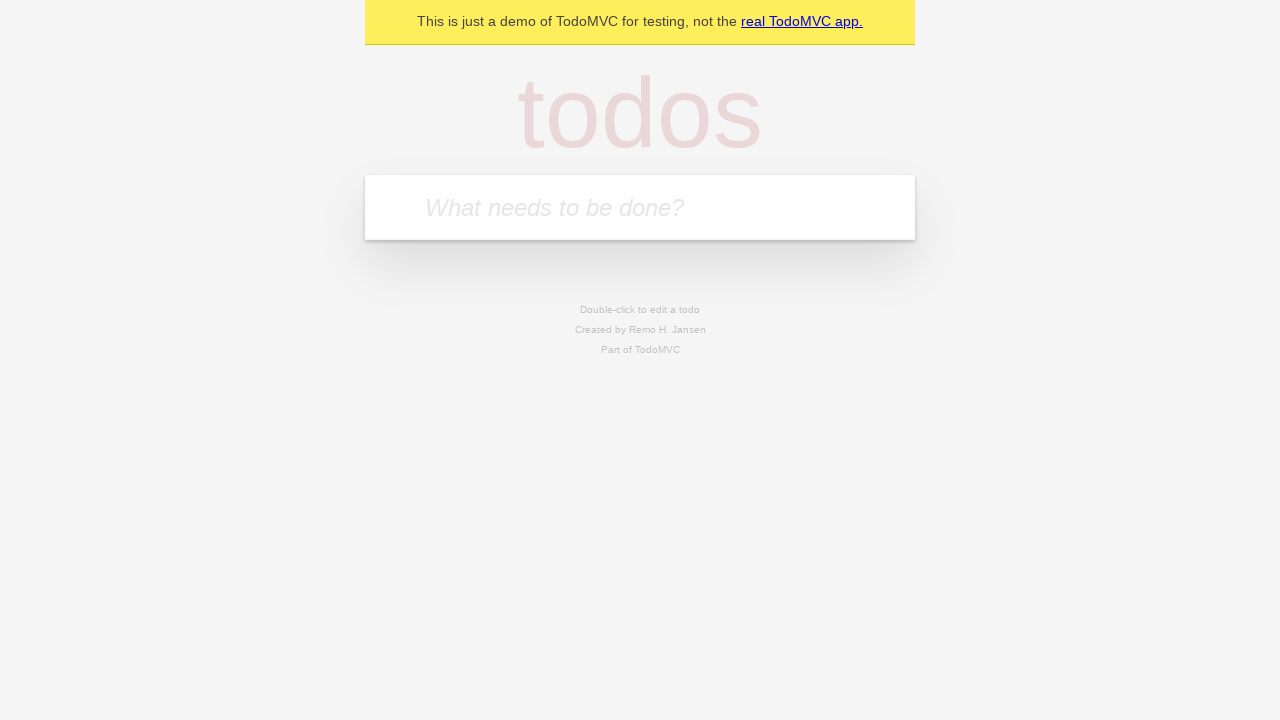

Filled todo input with 'buy some cheese' on internal:attr=[placeholder="What needs to be done?"i]
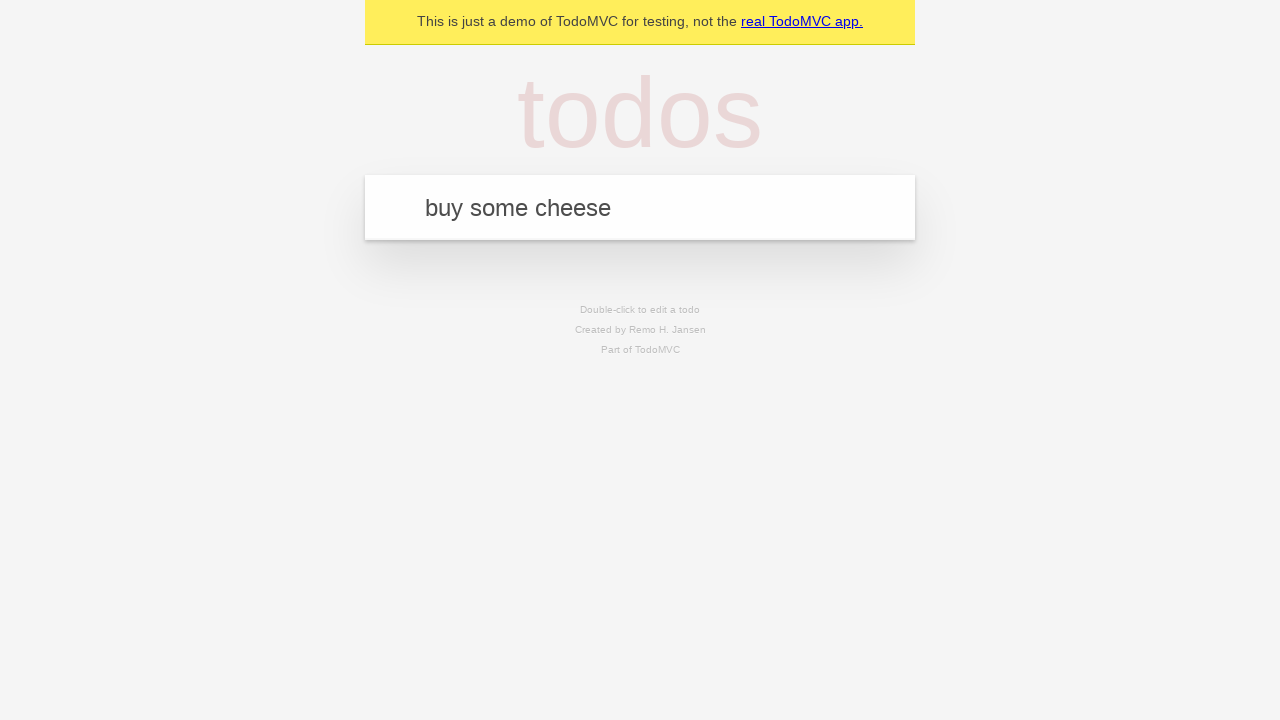

Pressed Enter to create first todo on internal:attr=[placeholder="What needs to be done?"i]
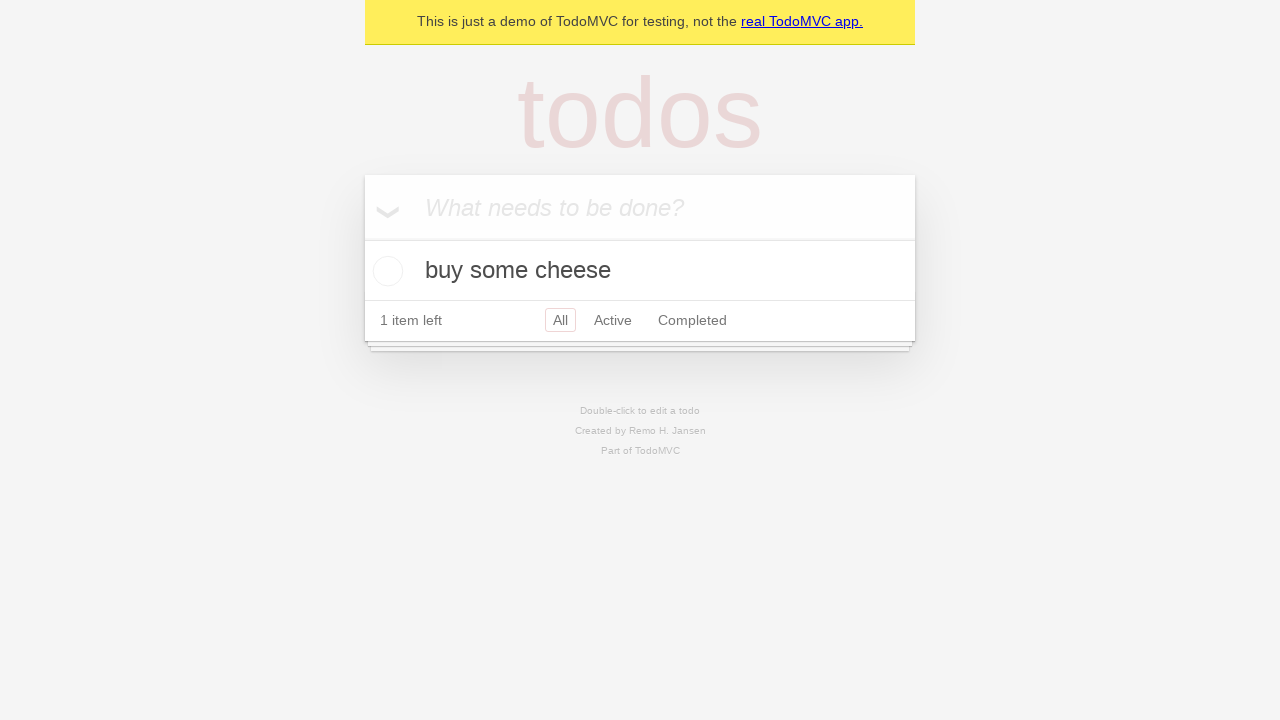

Filled todo input with 'feed the cat' on internal:attr=[placeholder="What needs to be done?"i]
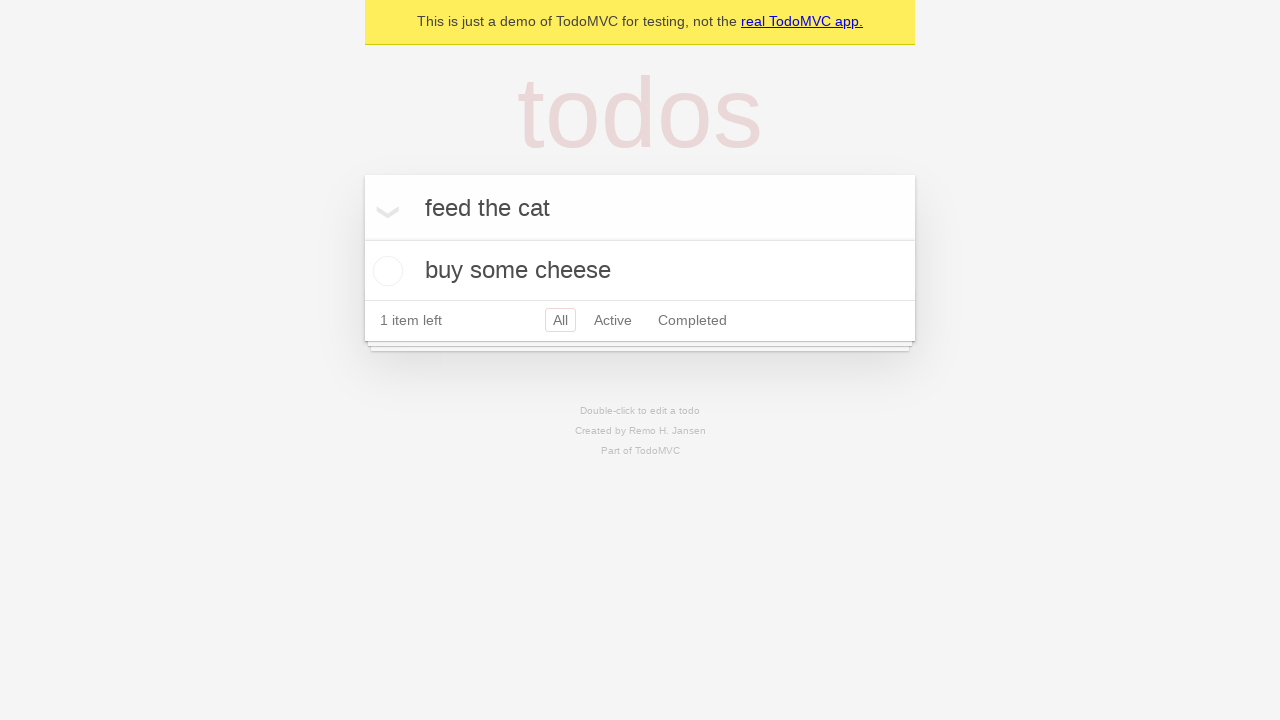

Pressed Enter to create second todo on internal:attr=[placeholder="What needs to be done?"i]
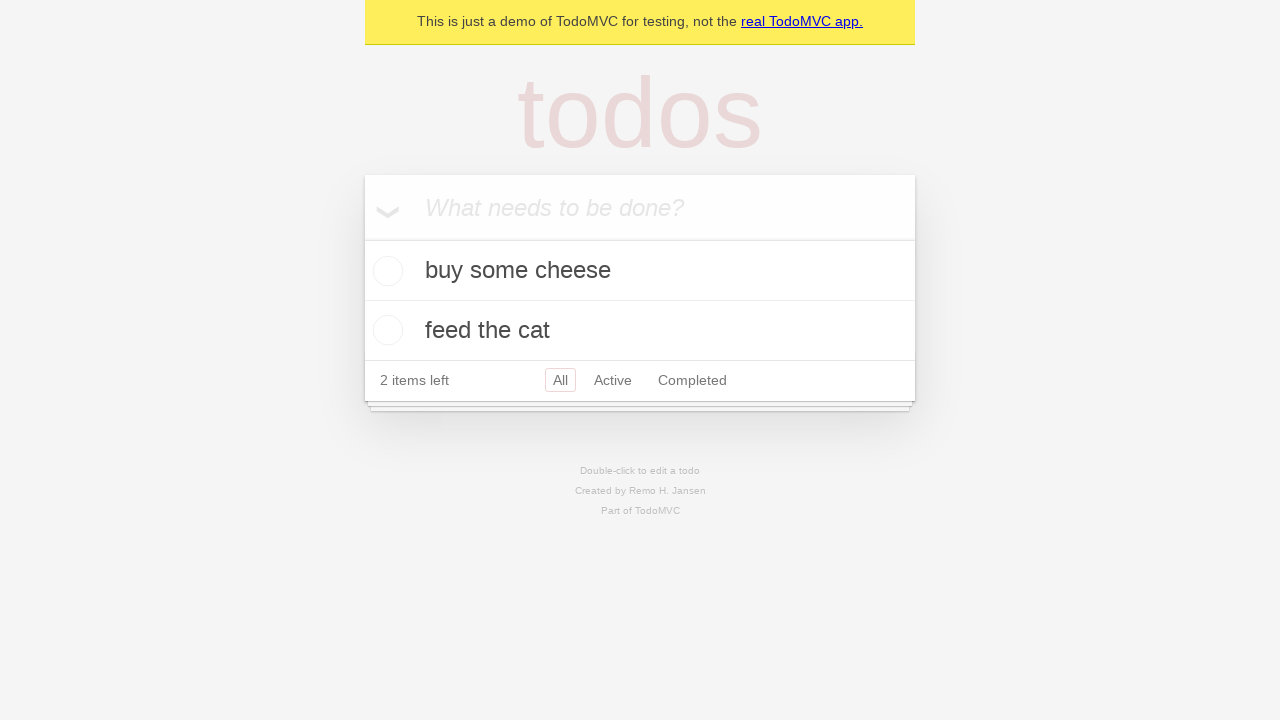

Filled todo input with 'book a doctors appointment' on internal:attr=[placeholder="What needs to be done?"i]
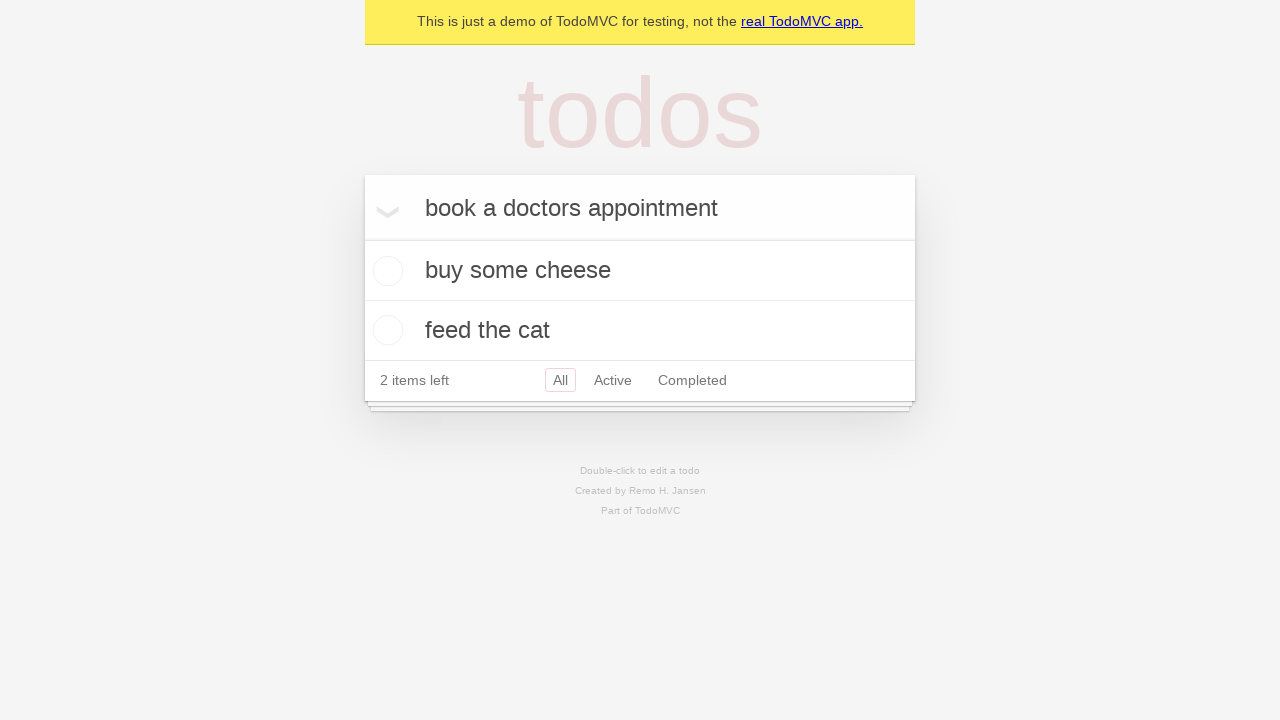

Pressed Enter to create third todo on internal:attr=[placeholder="What needs to be done?"i]
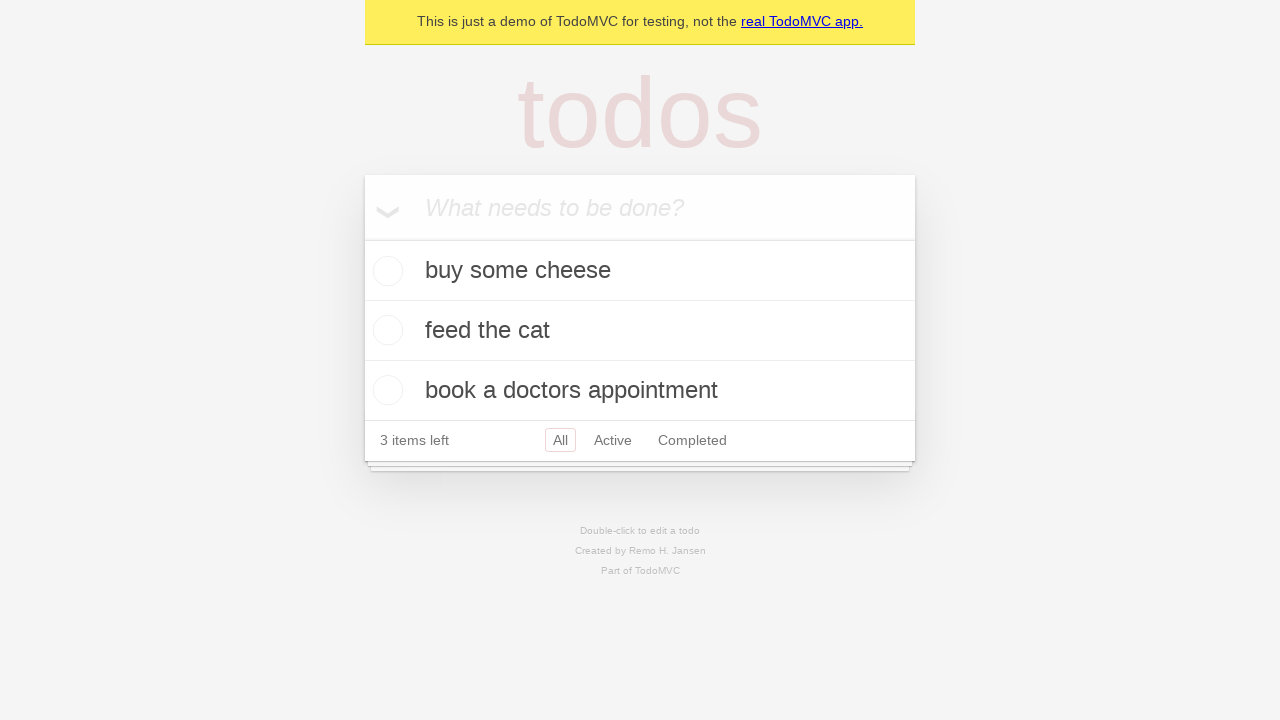

Checked the second todo item 'feed the cat' at (385, 330) on internal:testid=[data-testid="todo-item"s] >> nth=1 >> internal:role=checkbox
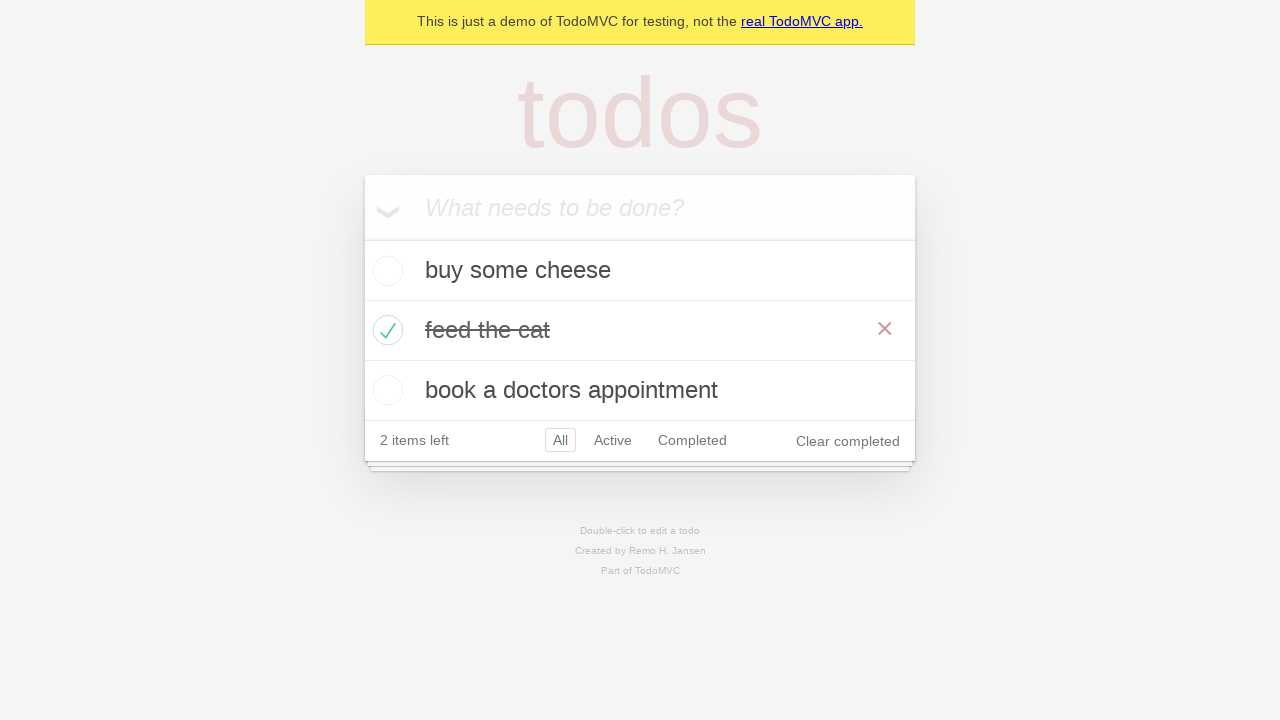

Clicked the Completed filter to display only completed items at (692, 440) on internal:role=link[name="Completed"i]
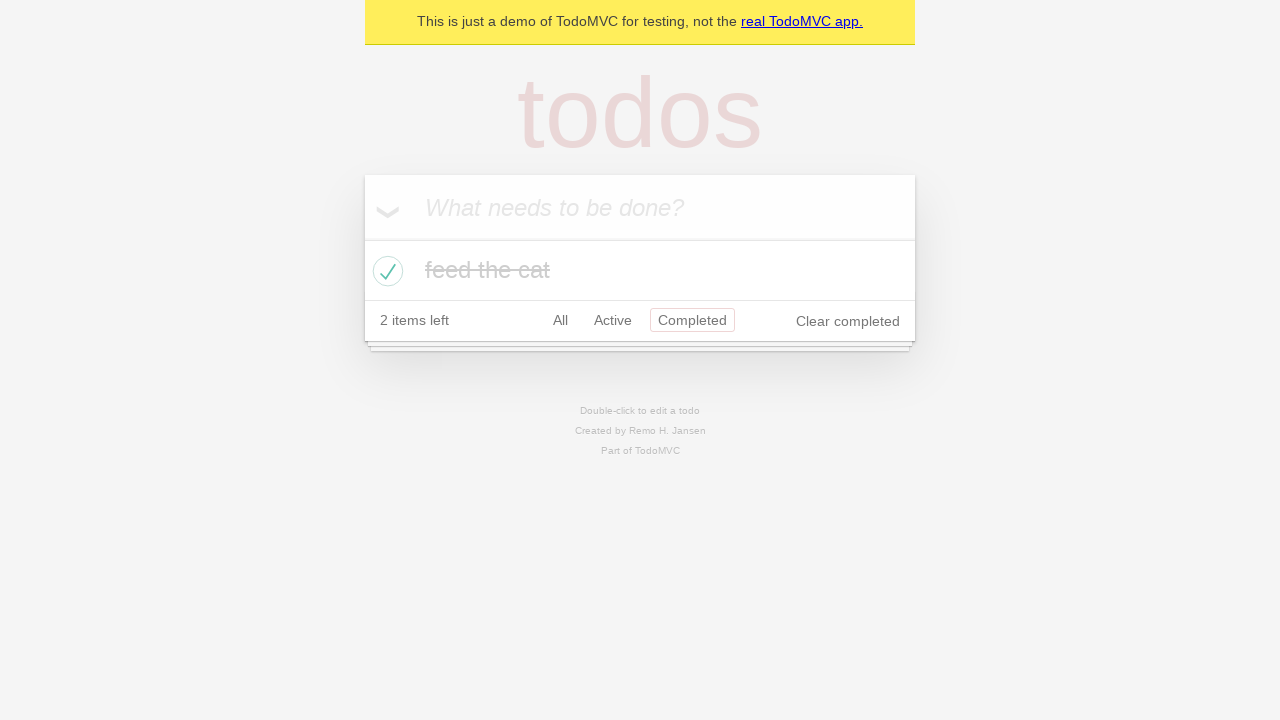

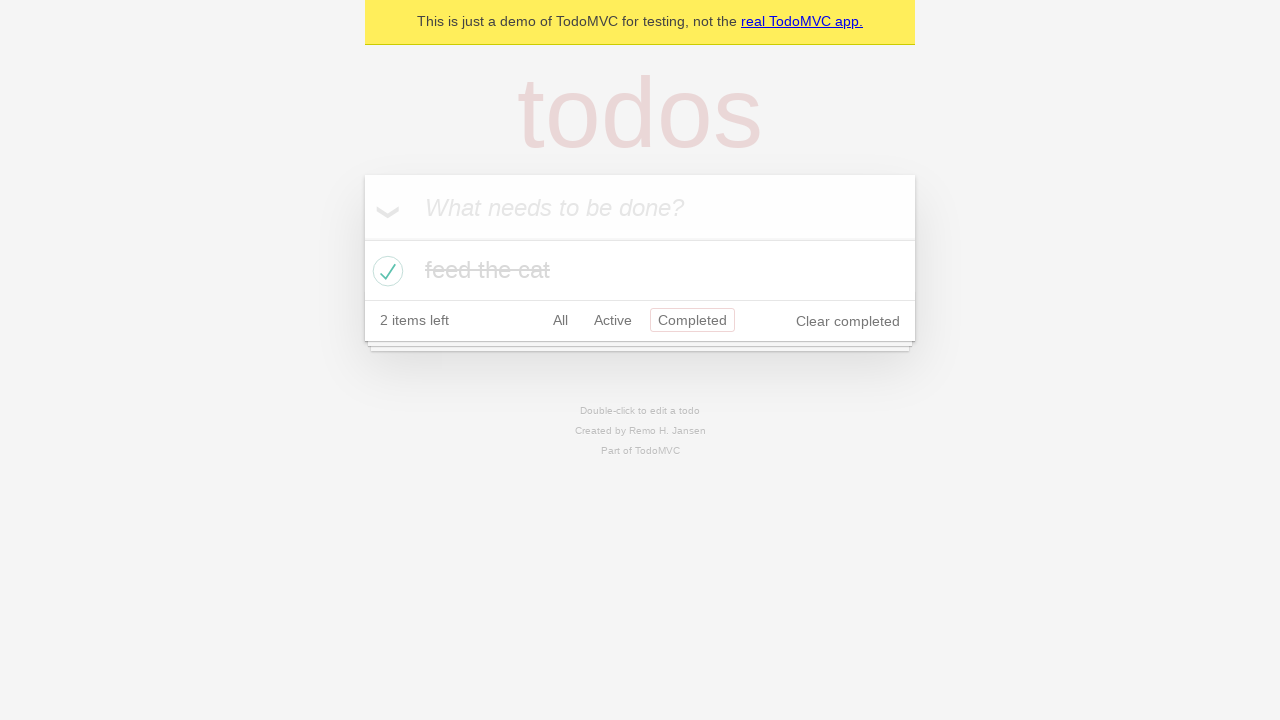